Tests file download functionality by clicking a download button for an Excel file

Starting URL: https://letcode.in/file

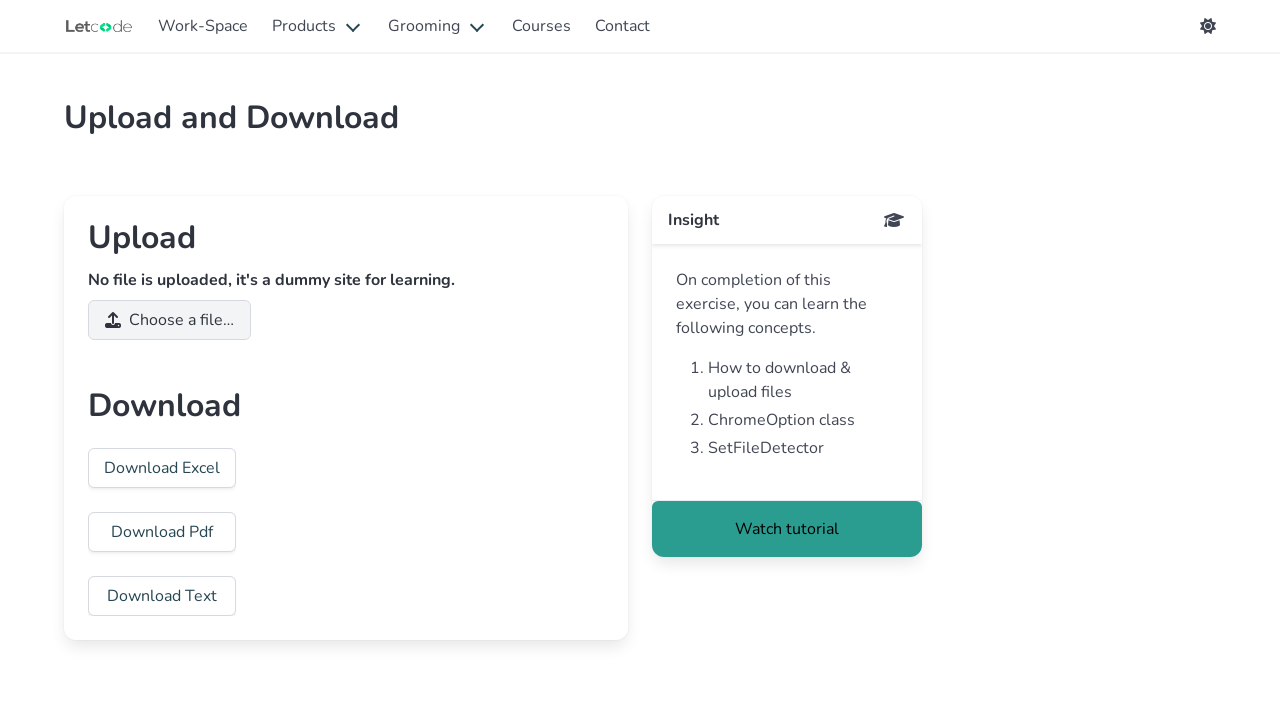

Clicked download button for Excel file at (162, 468) on a#xls
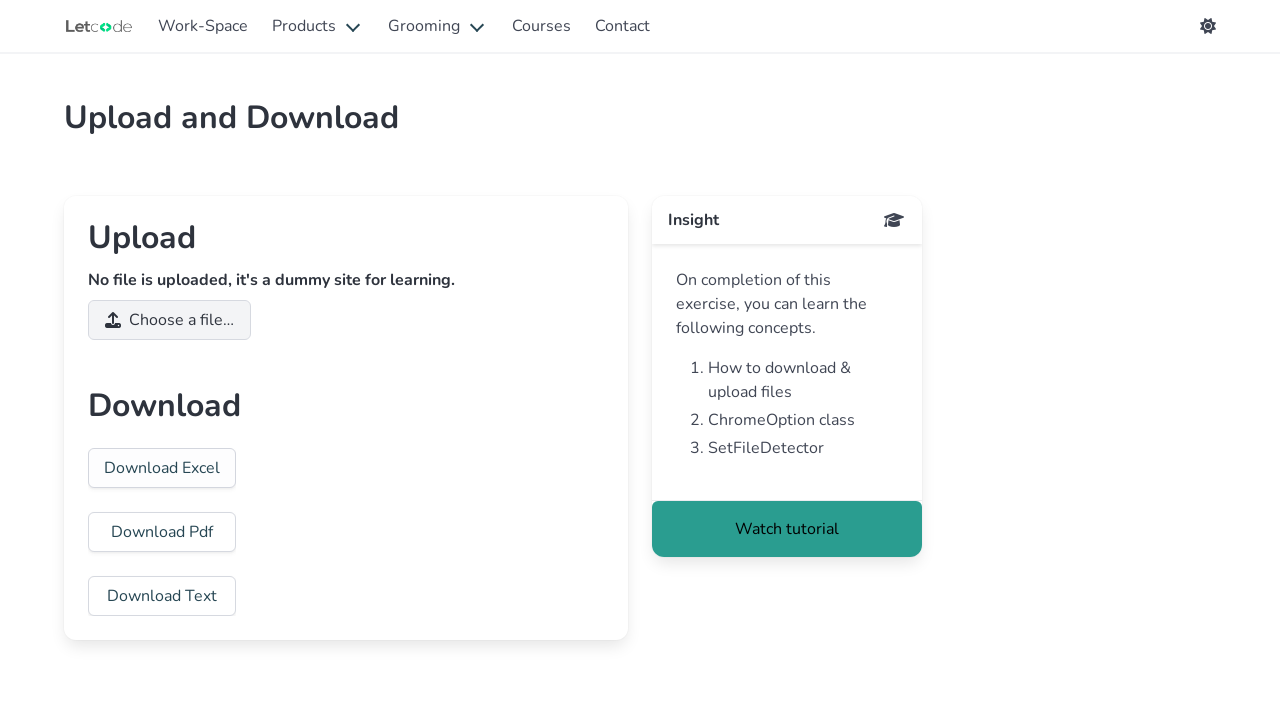

Waited 2 seconds for download to initiate
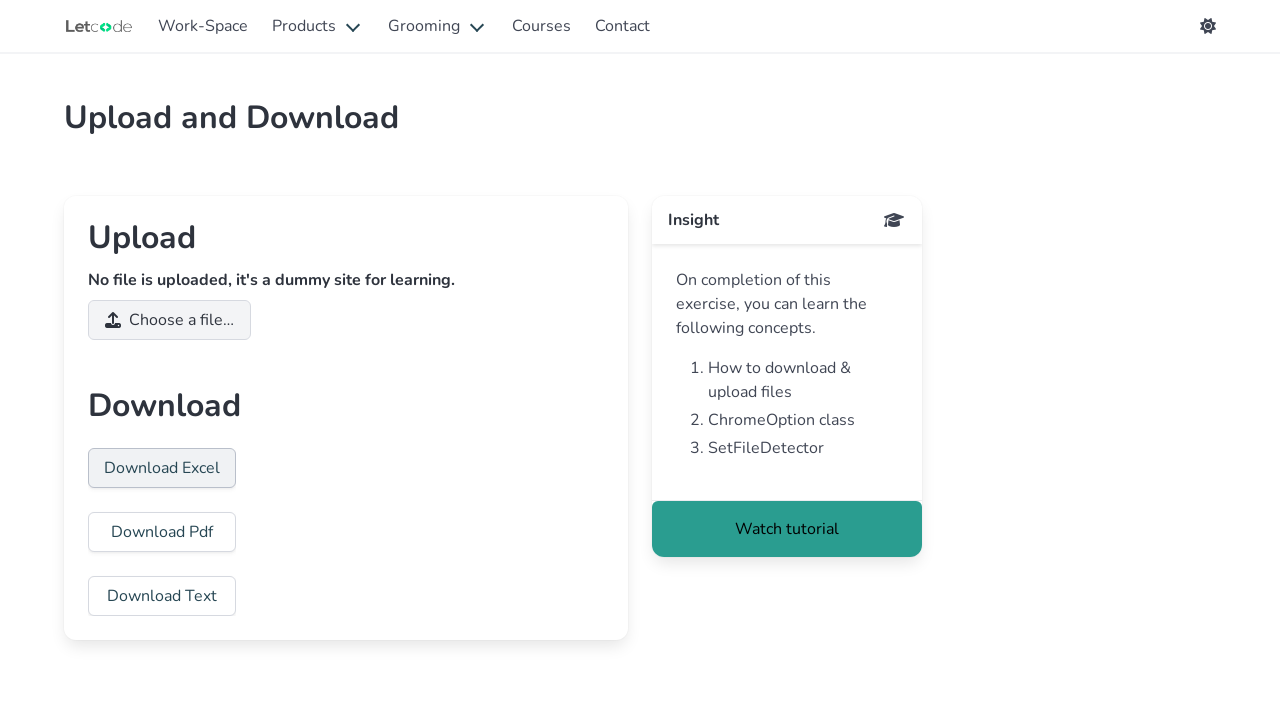

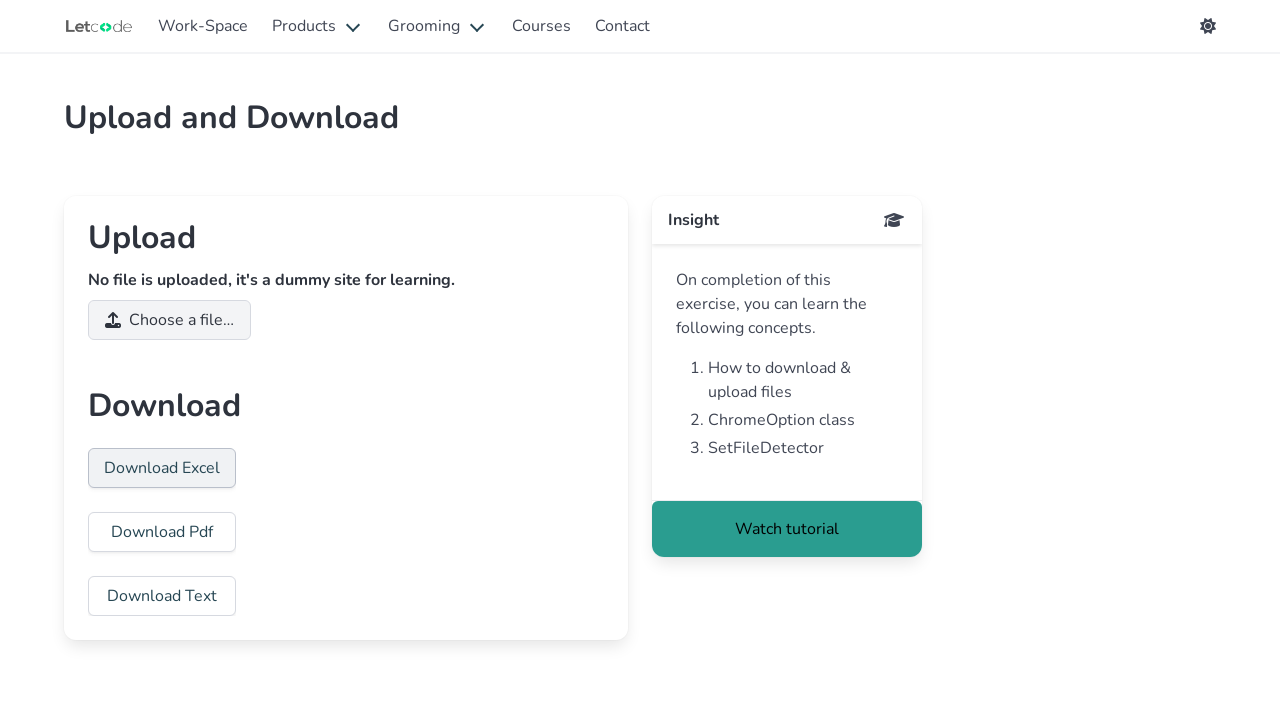